Verifies that the current URL matches the expected OrangeHRM login page URL

Starting URL: https://opensource-demo.orangehrmlive.com/web/index.php/auth/login

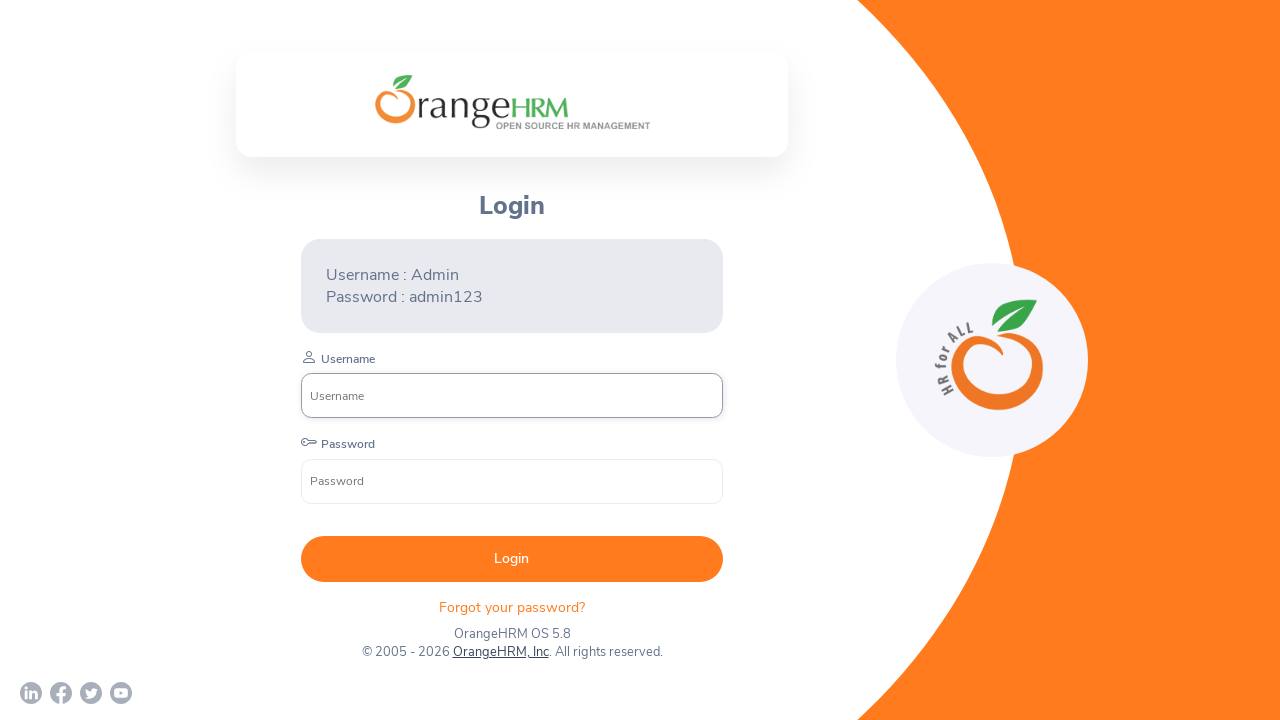

Waited for page to fully load (domcontentloaded)
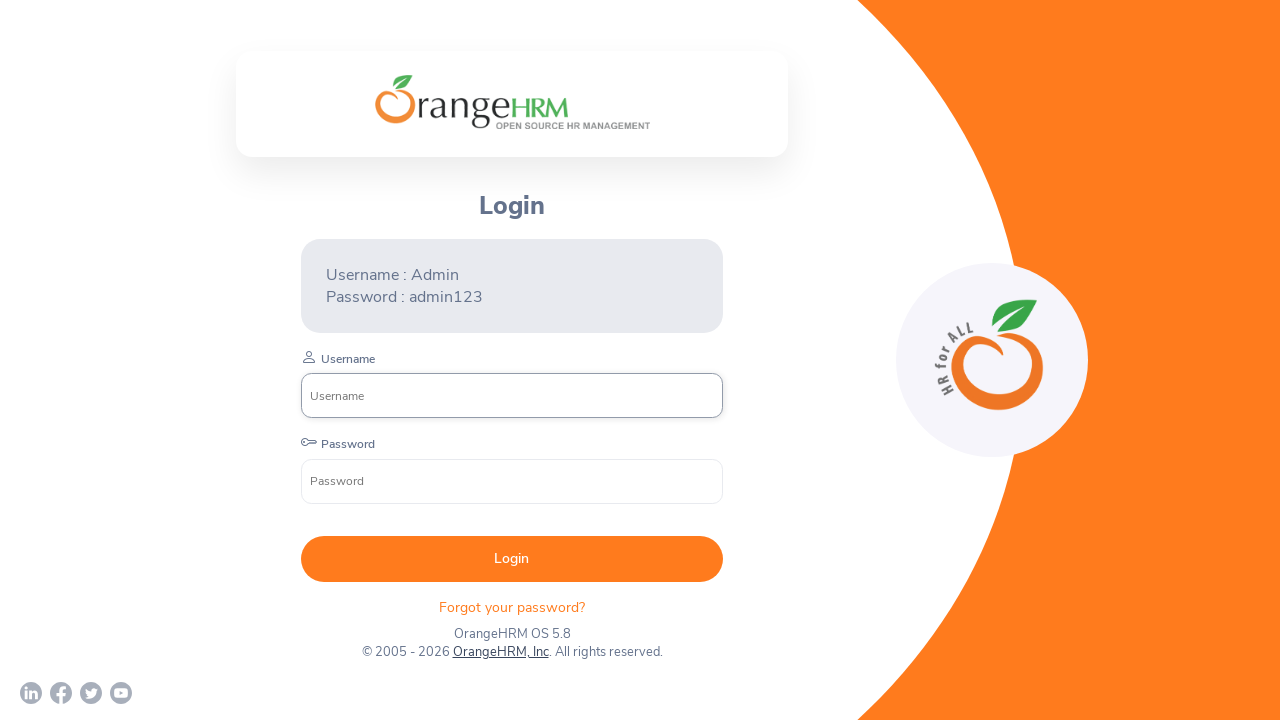

Verified current URL matches expected OrangeHRM login page URL
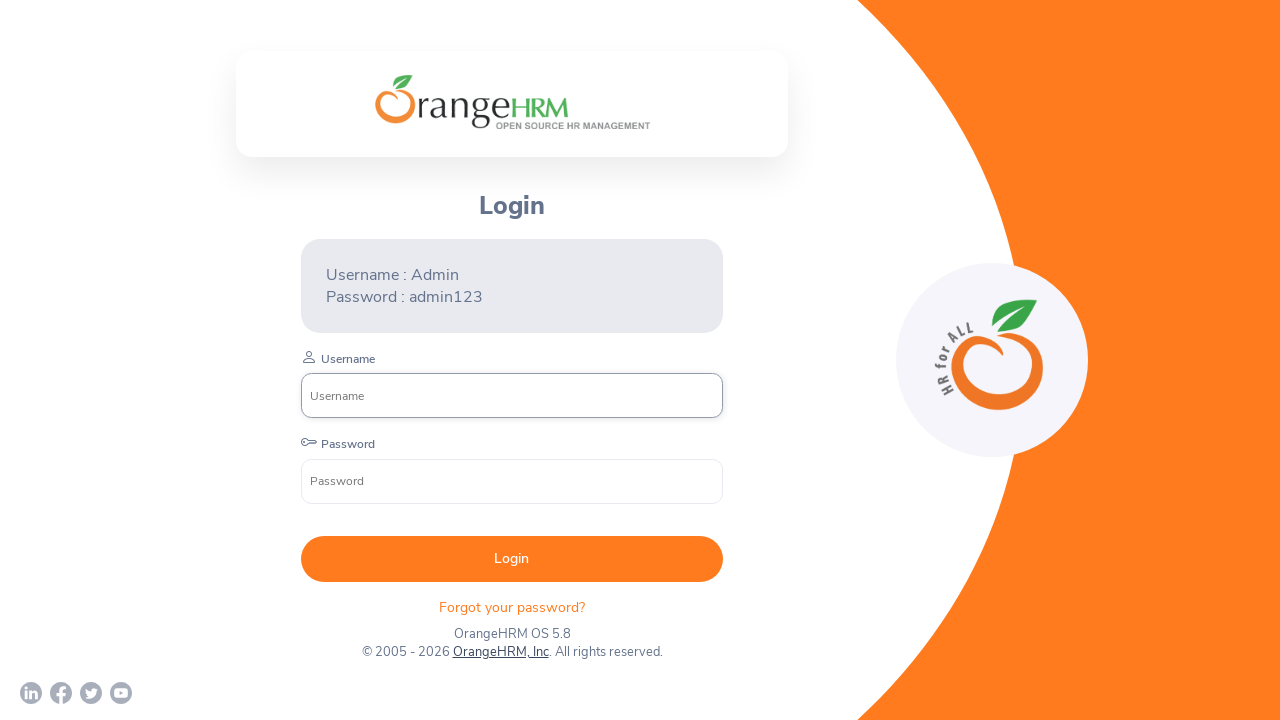

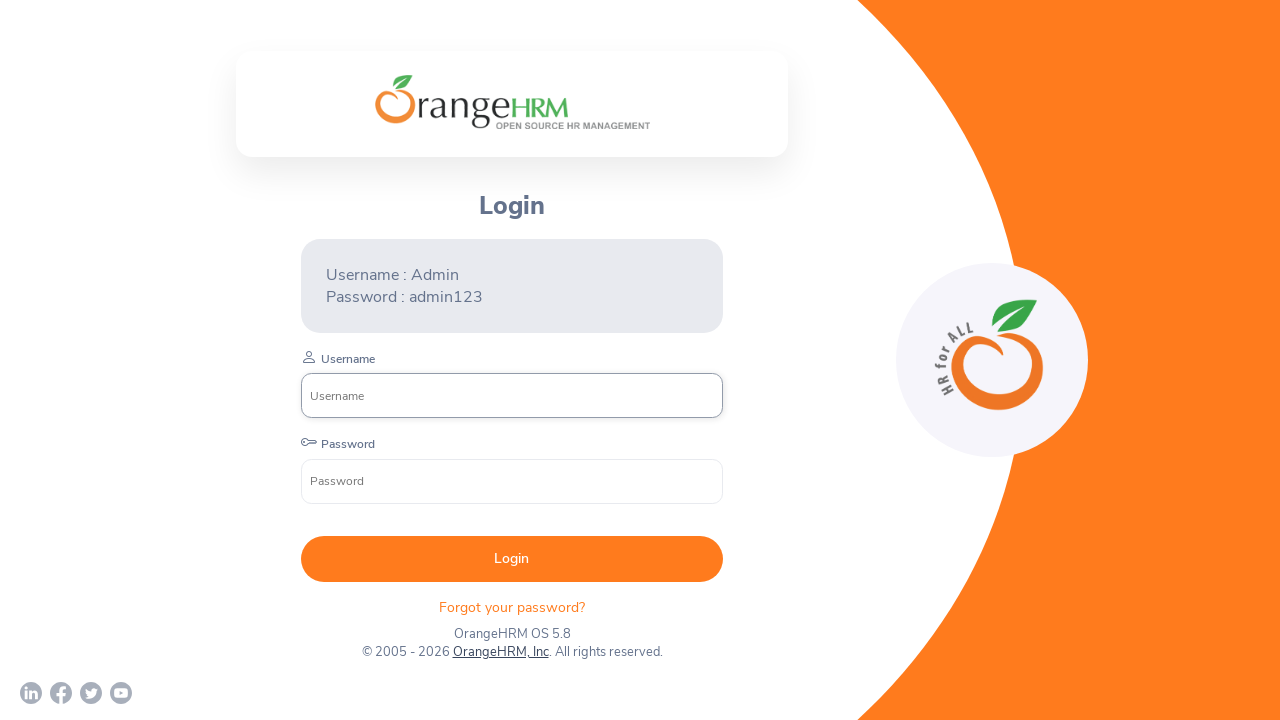